Tests the promo code functionality on an e-commerce demo site by adding a product to cart, entering an invalid promo code, and verifying the error message appears

Starting URL: https://shopdemo.e-junkie.com/

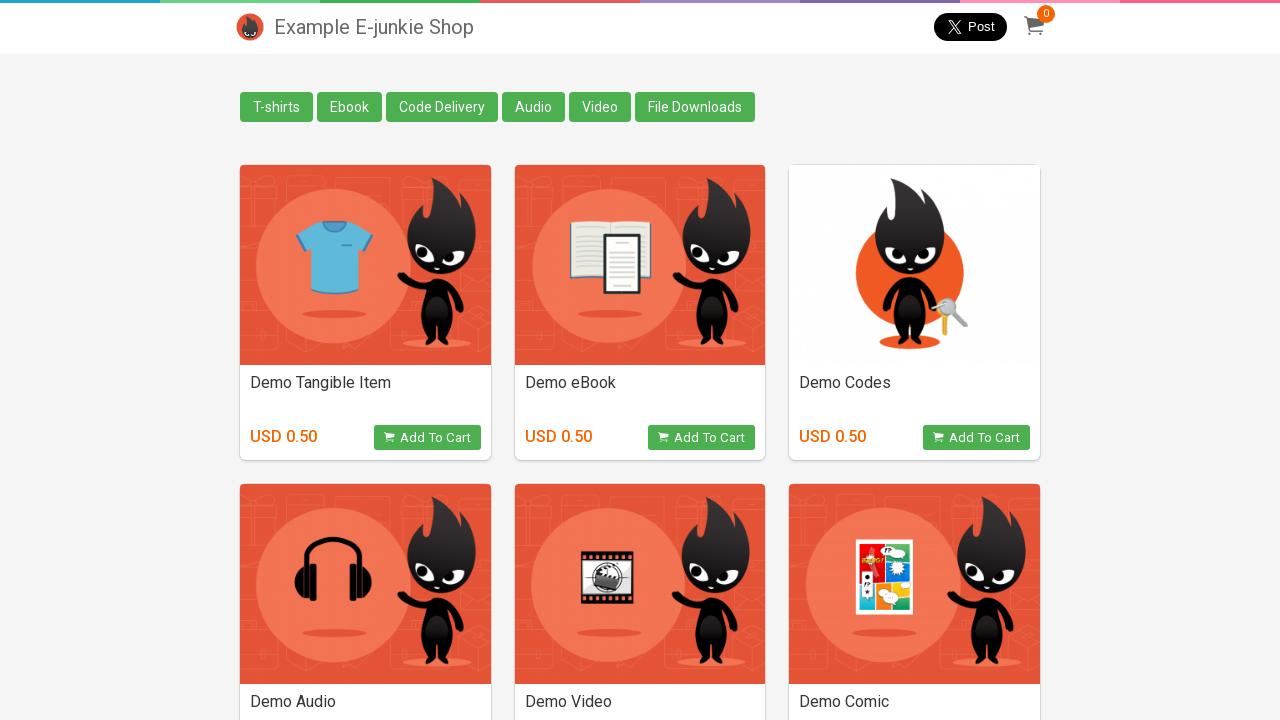

Clicked the first product's 'View Product' button to add to cart at (427, 438) on button.view_product
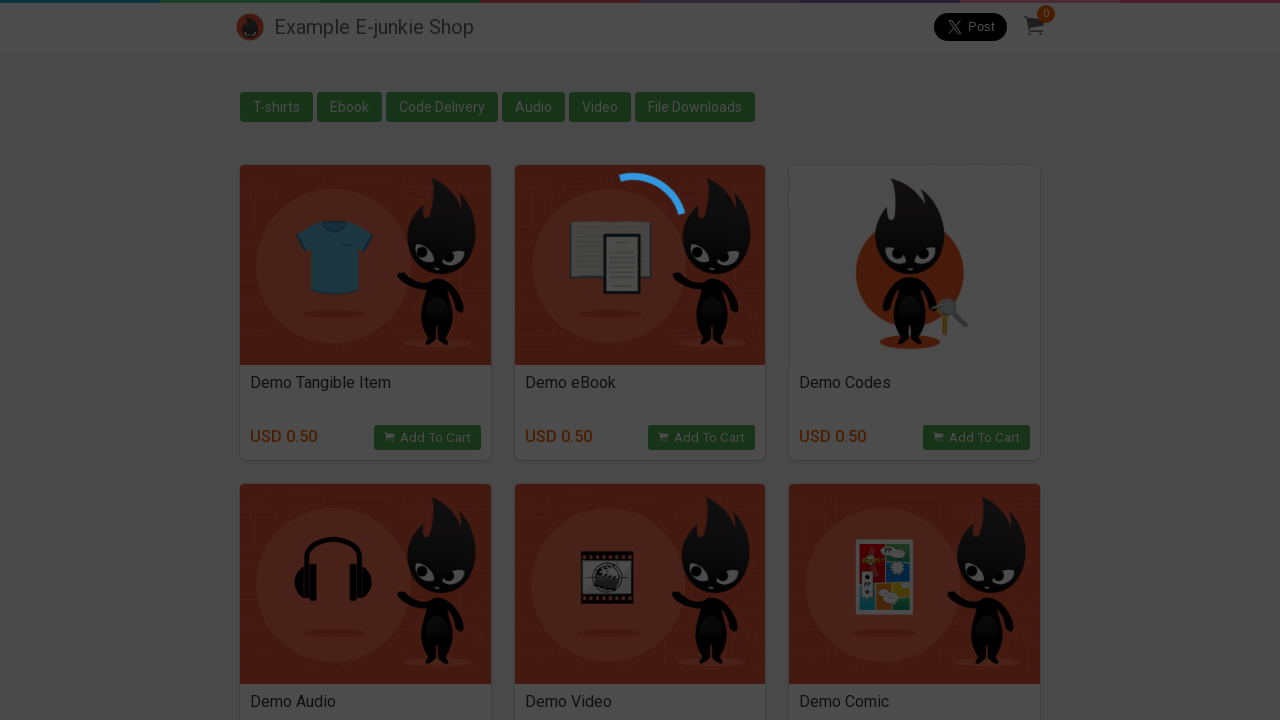

Located the cart iframe element
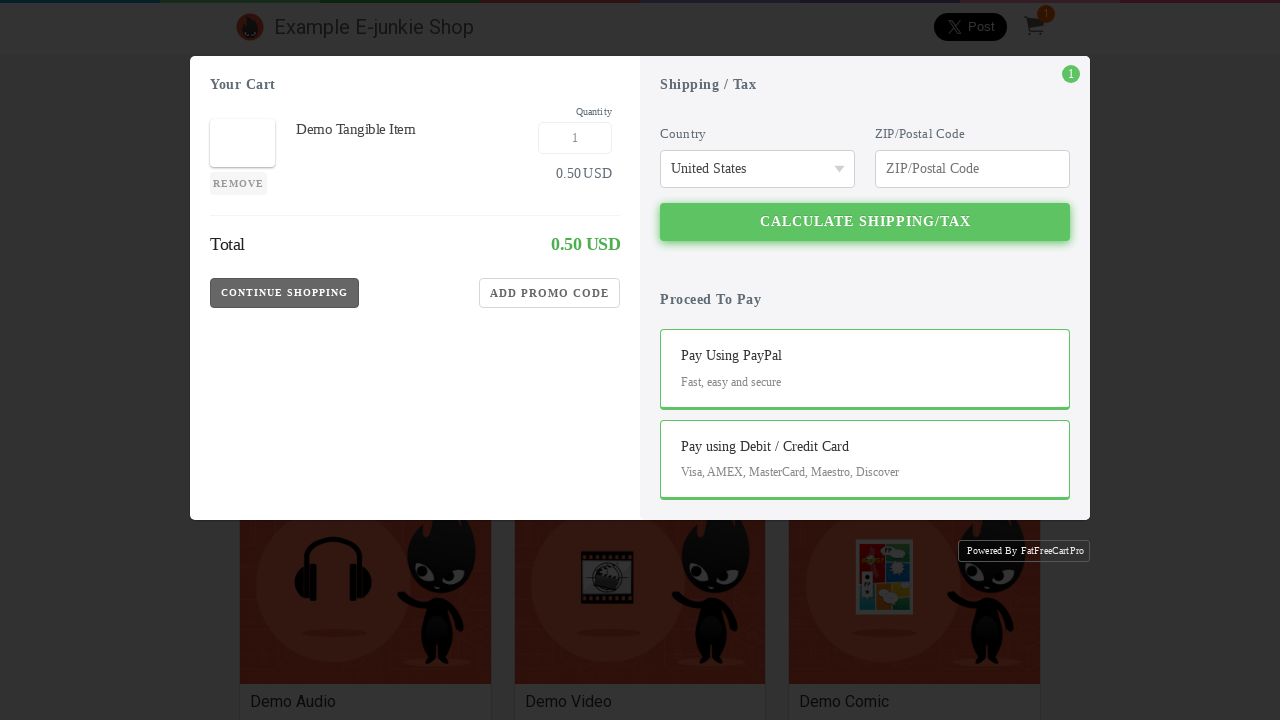

Clicked the 'Add Promo Code' button within the cart iframe at (550, 318) on iframe.EJIframeV3.EJOverlayV3 >> internal:control=enter-frame >> button.Apply-Bu
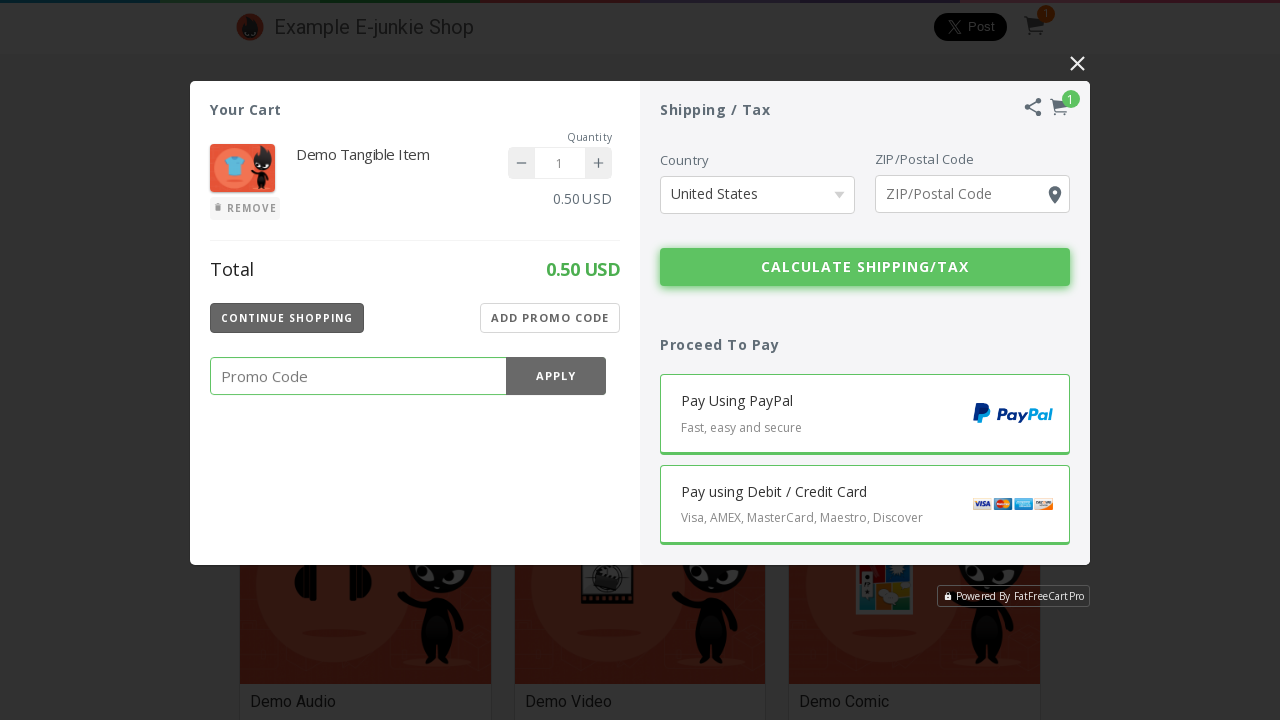

Entered invalid promo code '123456789' into the promo code field on iframe.EJIframeV3.EJOverlayV3 >> internal:control=enter-frame >> input.Promo-Cod
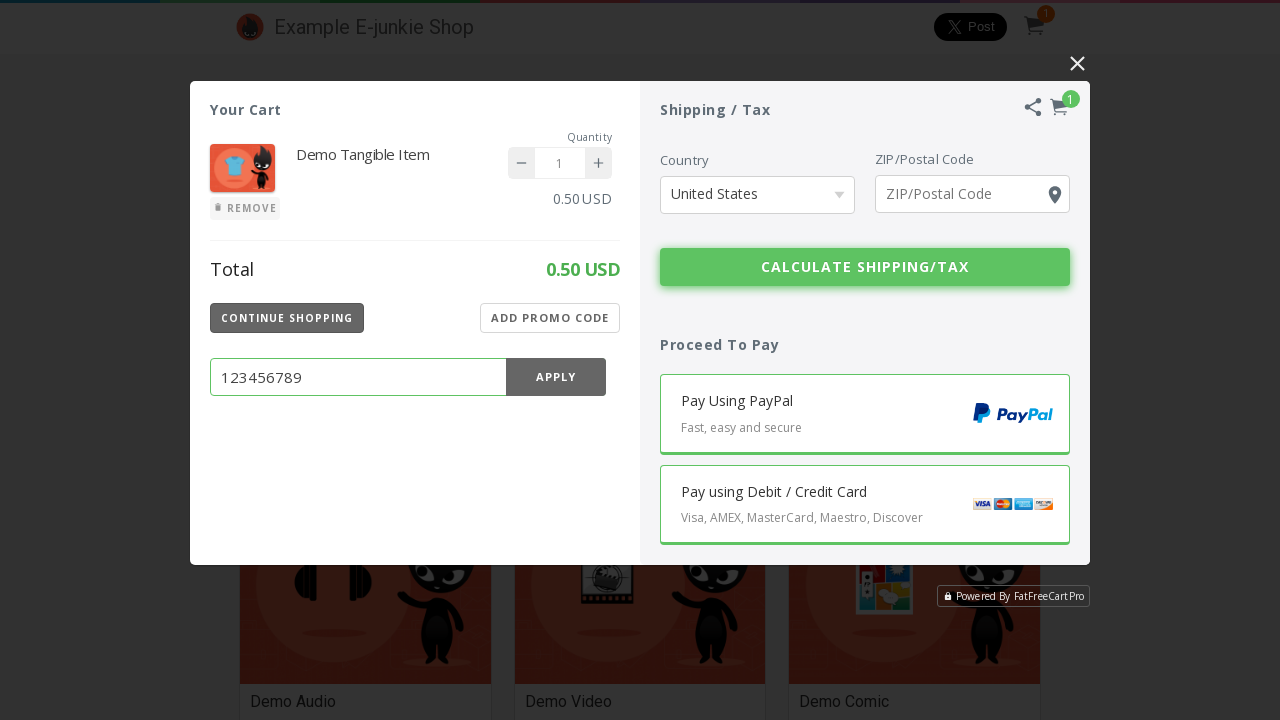

Clicked the Apply button to submit the invalid promo code at (556, 377) on iframe.EJIframeV3.EJOverlayV3 >> internal:control=enter-frame >> button.Promo-Ap
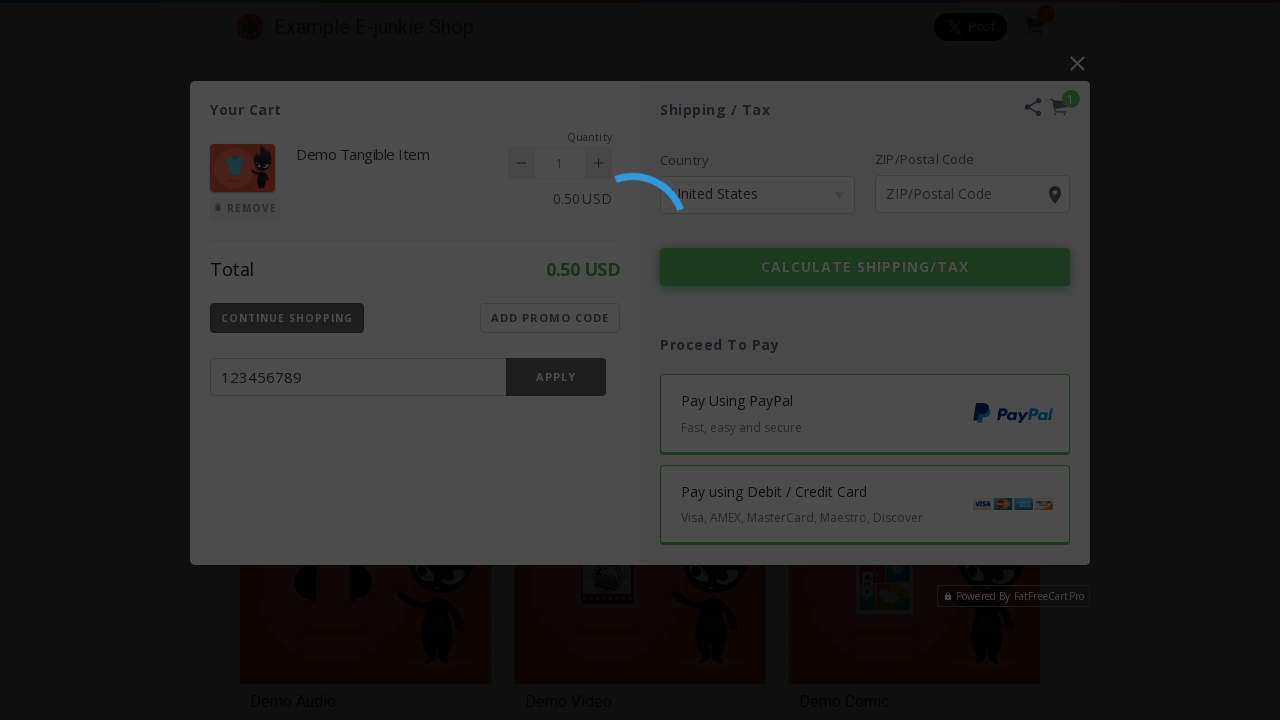

Waited for and verified the error message snackbar appeared
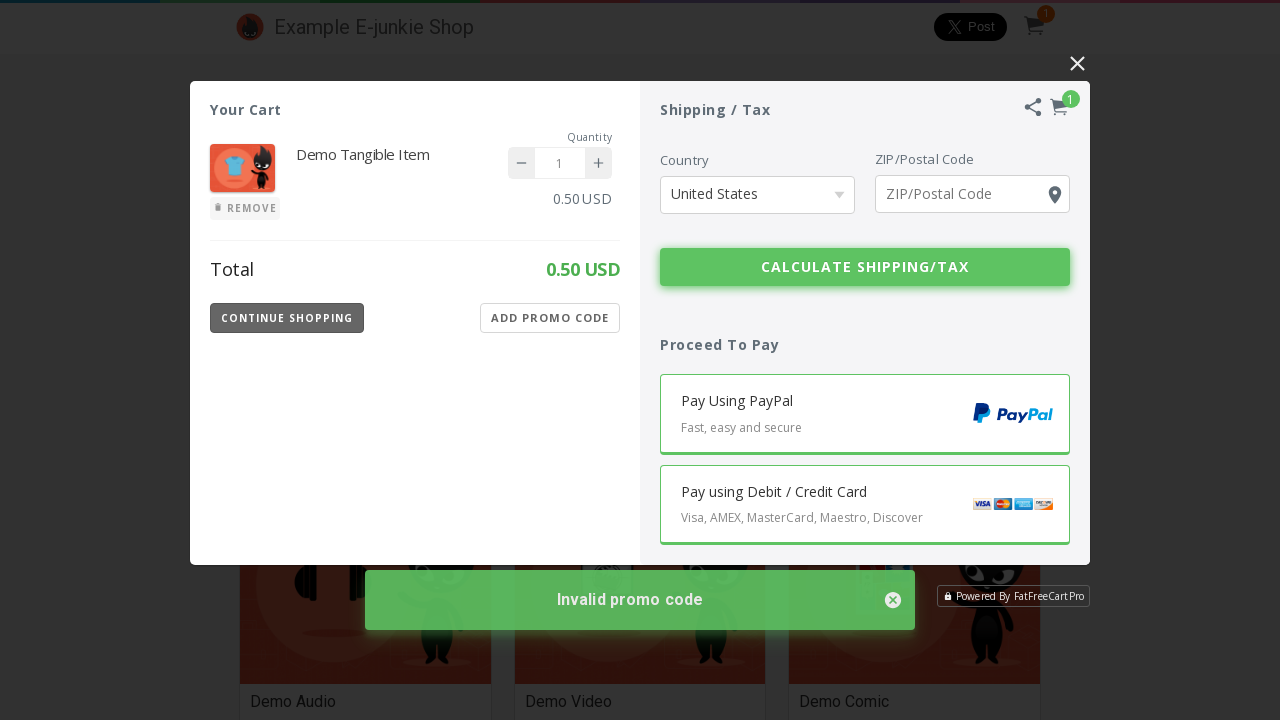

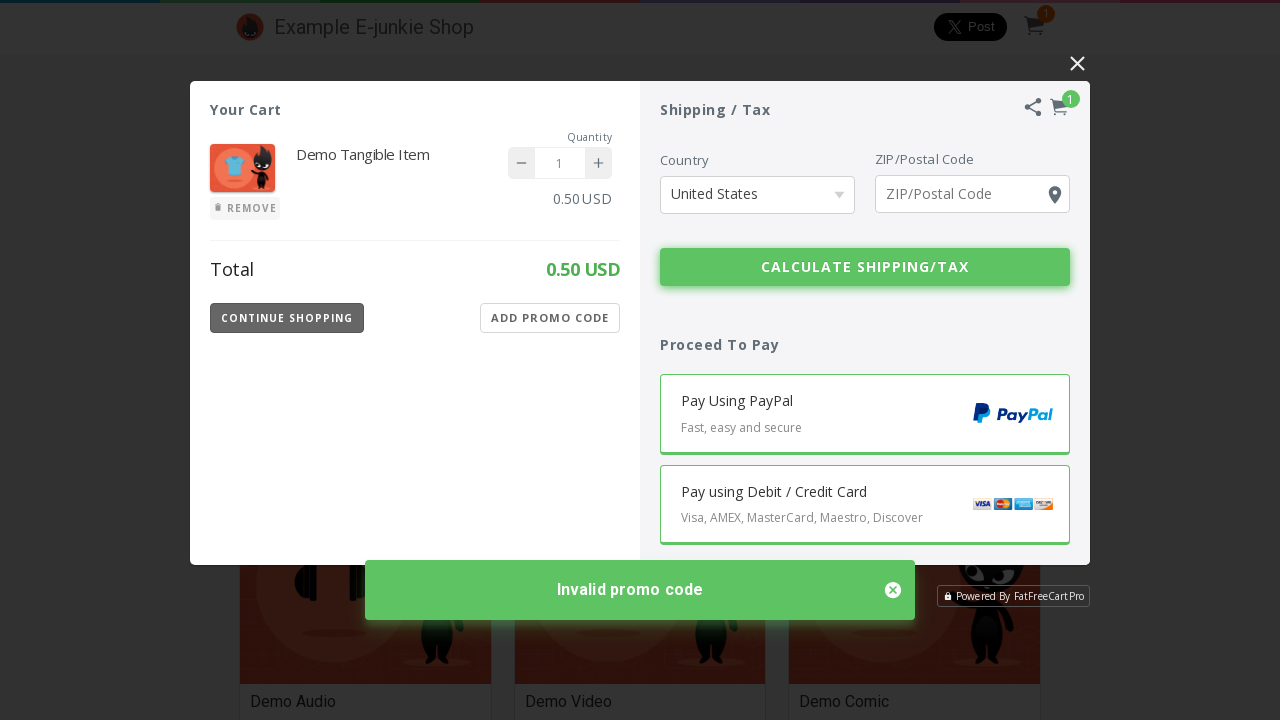